Tests mouse hover functionality by revealing hidden content using JavaScript execution

Starting URL: https://rahulshettyacademy.com/AutomationPractice/

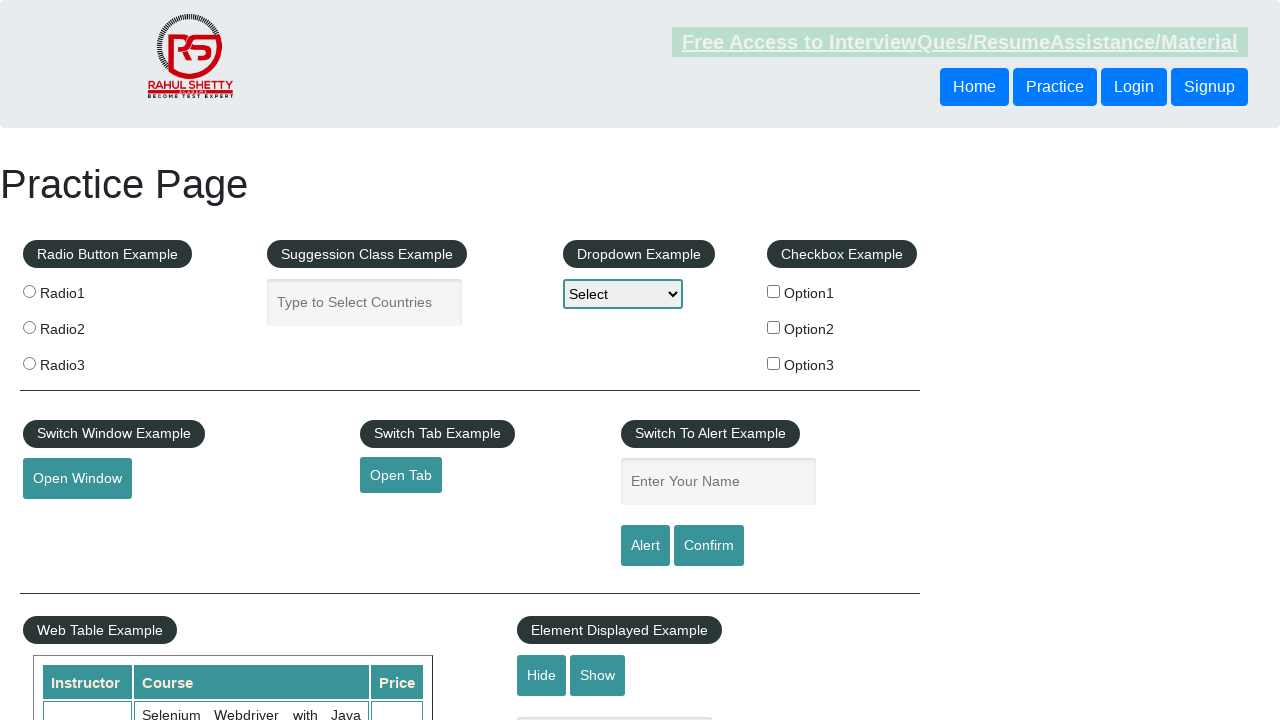

Executed JavaScript to make hidden mouse-hover content visible
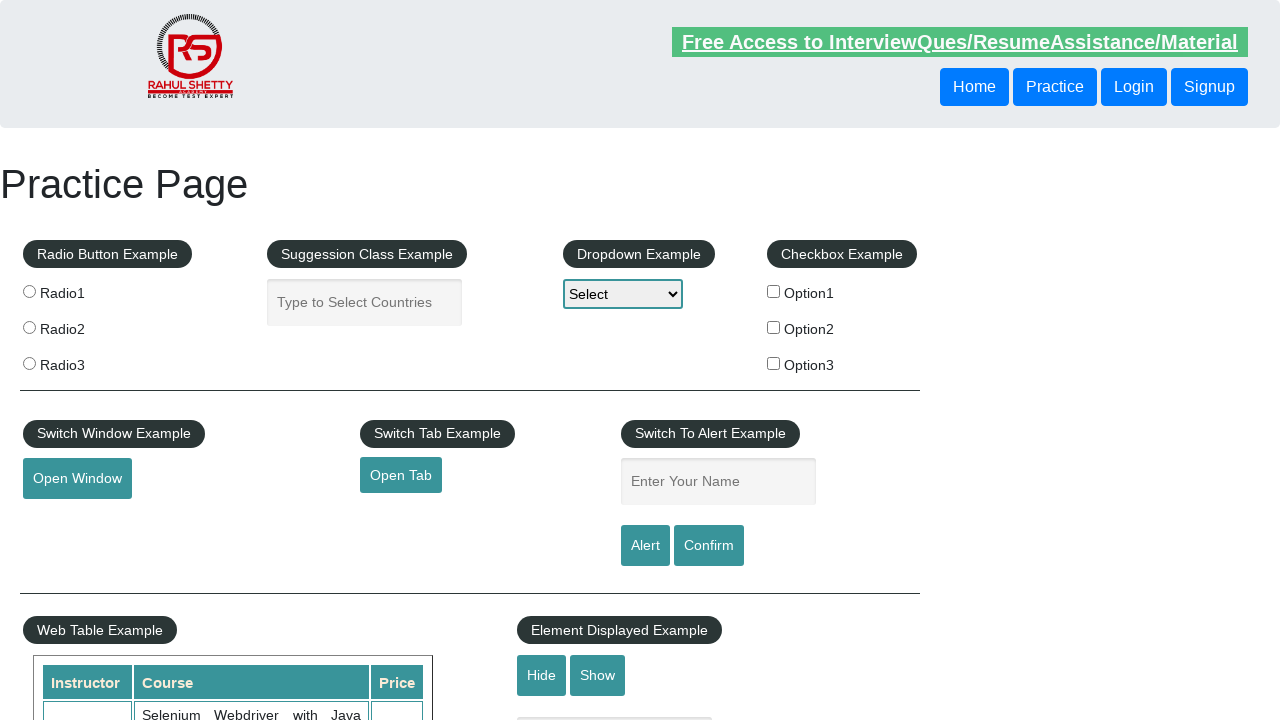

Clicked on 'Top' link at (103, 360) on text=Top
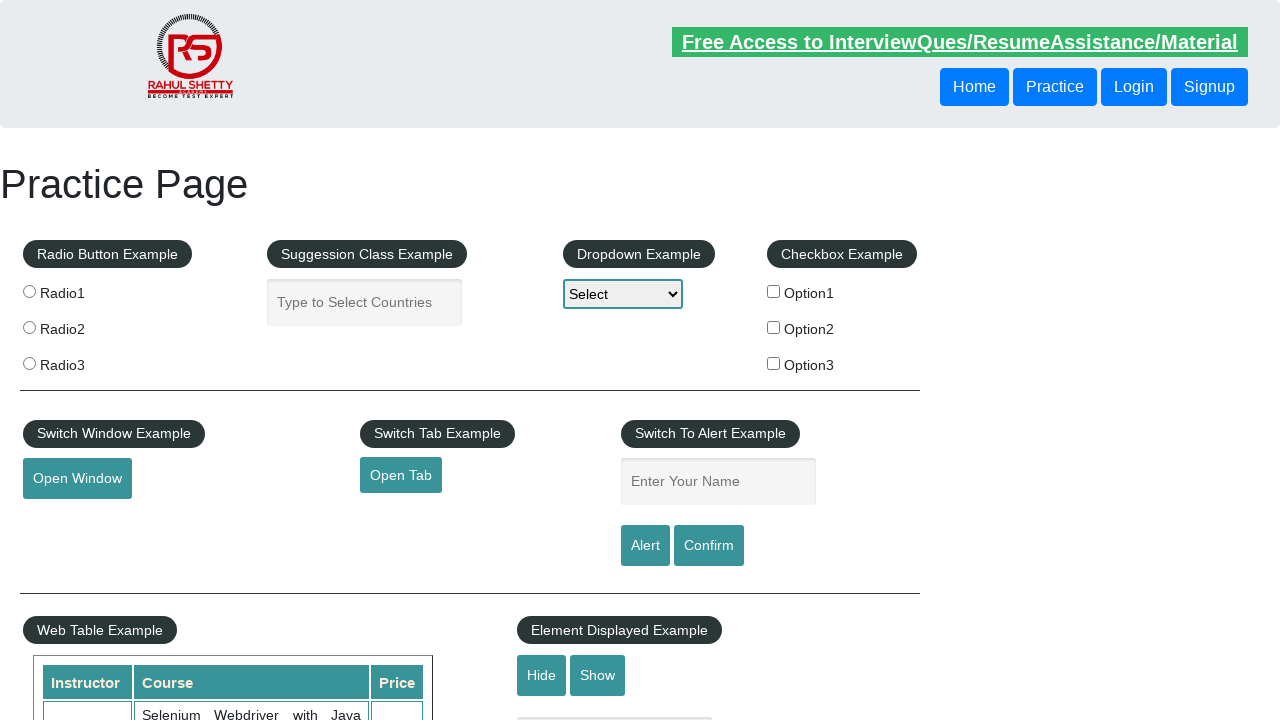

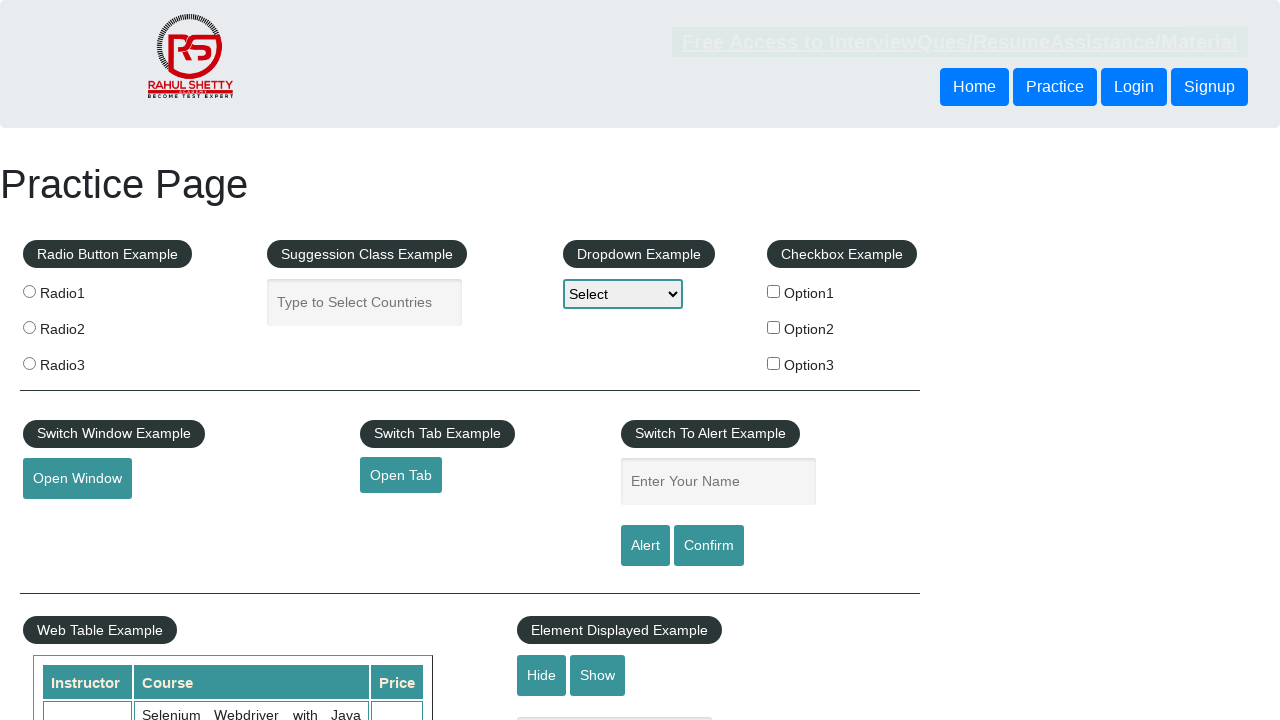